Tests navigation by opening multiple footer links in new tabs using keyboard shortcuts

Starting URL: http://qaclickacademy.com/practice.php

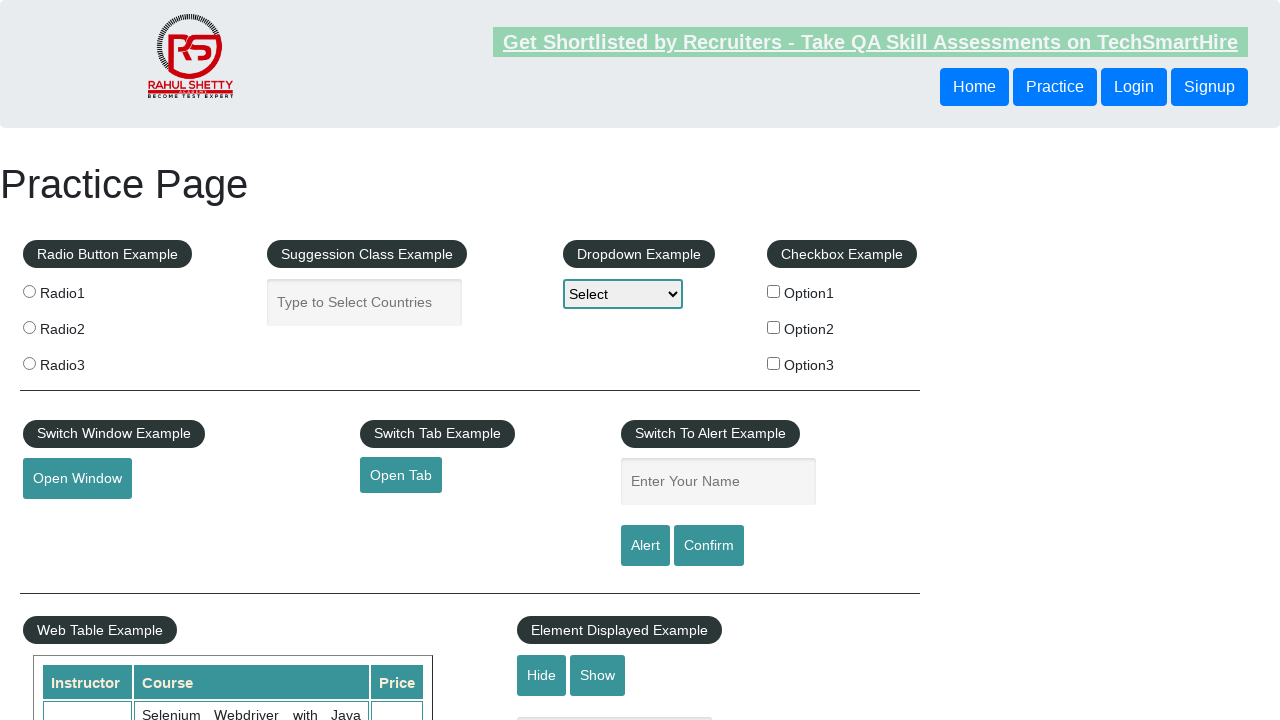

Footer element loaded
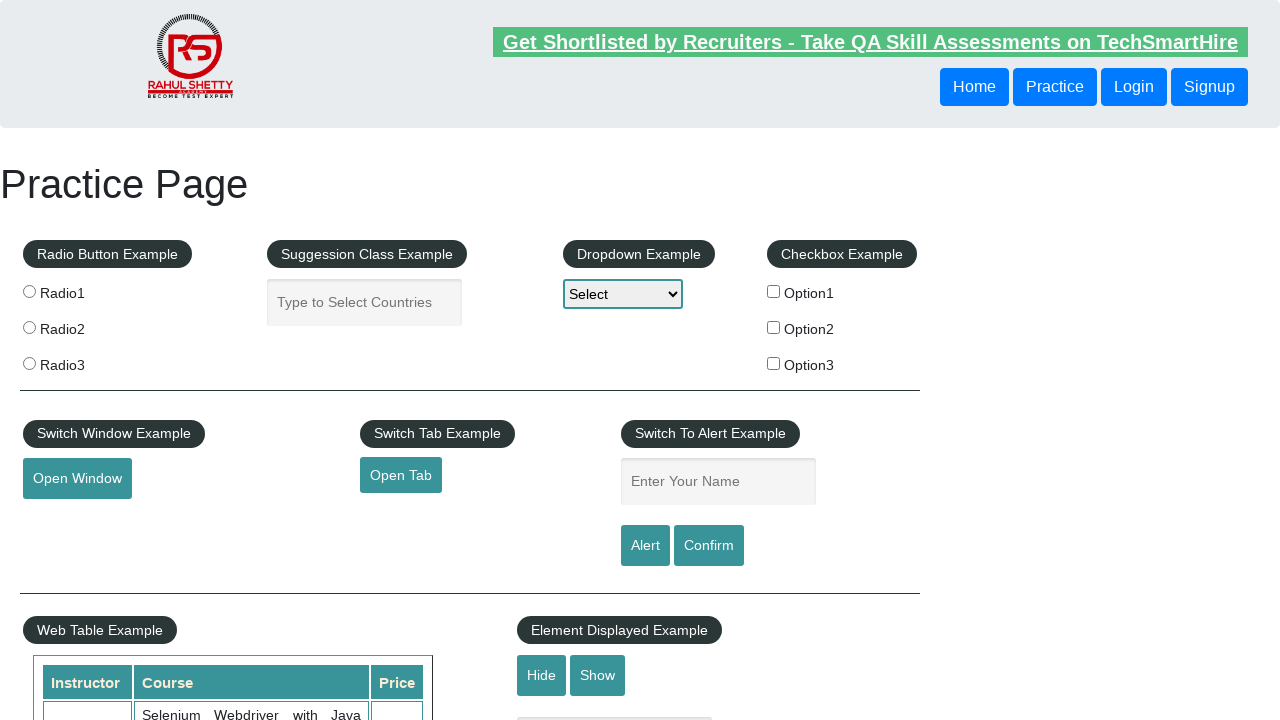

Located first column footer links
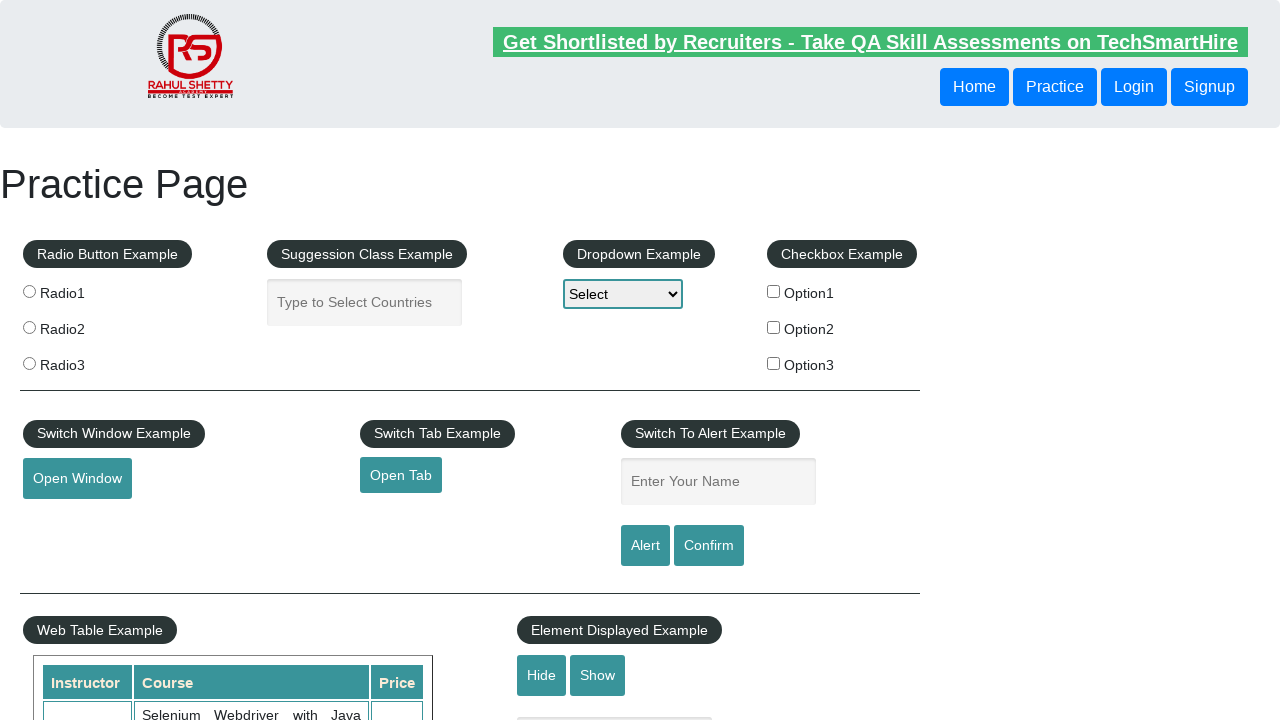

Opened footer link 1 in new tab using Ctrl+Click at (68, 520) on xpath=//table/tbody/tr/td[1]/ul//a >> nth=1
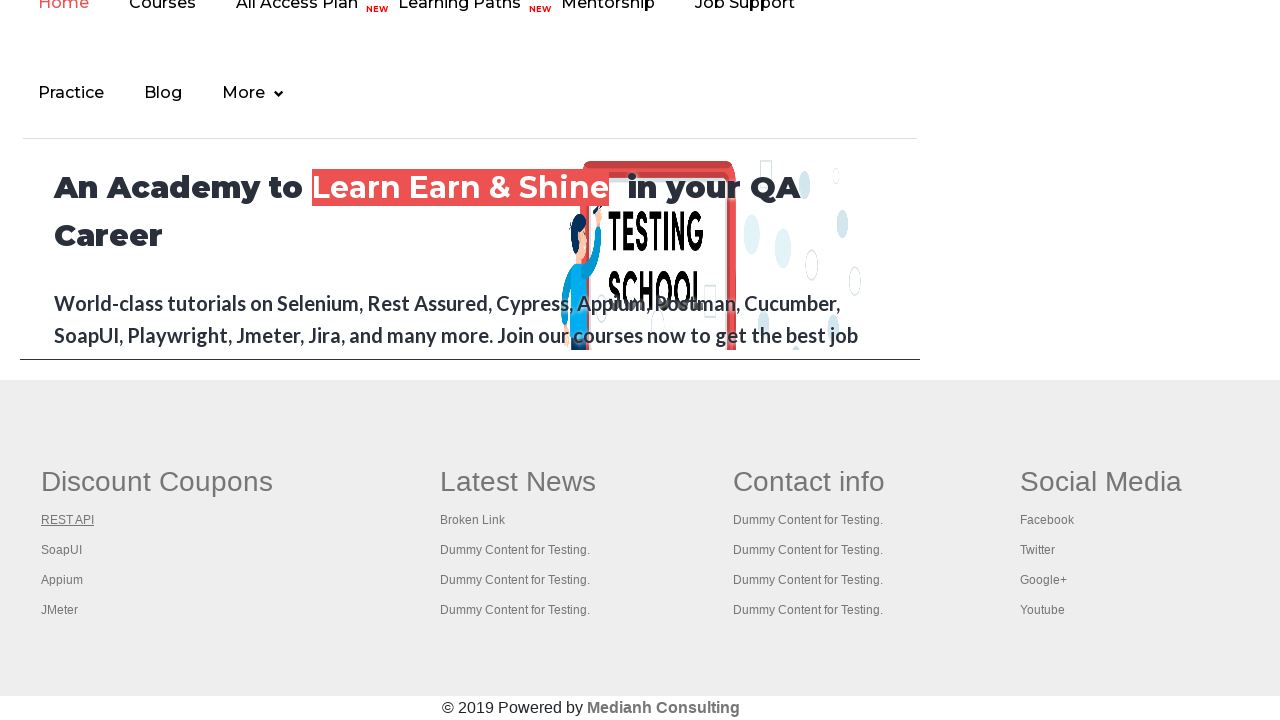

Opened footer link 2 in new tab using Ctrl+Click at (62, 550) on xpath=//table/tbody/tr/td[1]/ul//a >> nth=2
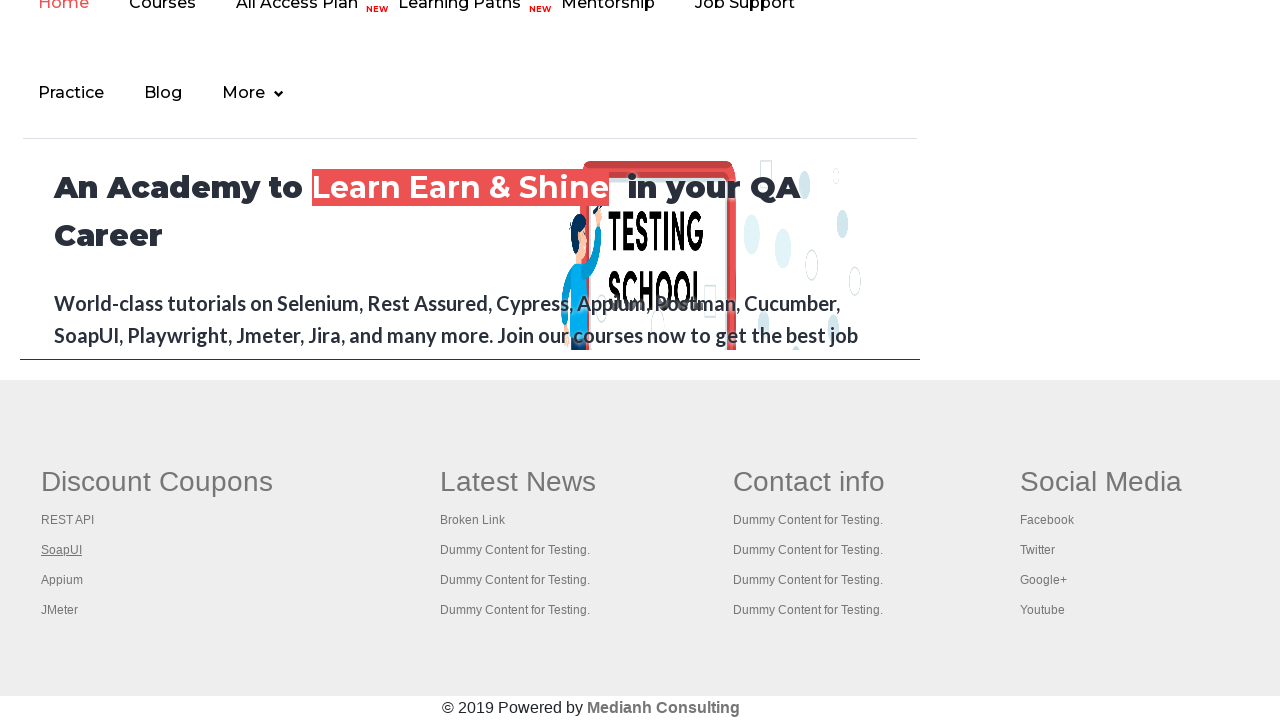

Opened footer link 3 in new tab using Ctrl+Click at (62, 580) on xpath=//table/tbody/tr/td[1]/ul//a >> nth=3
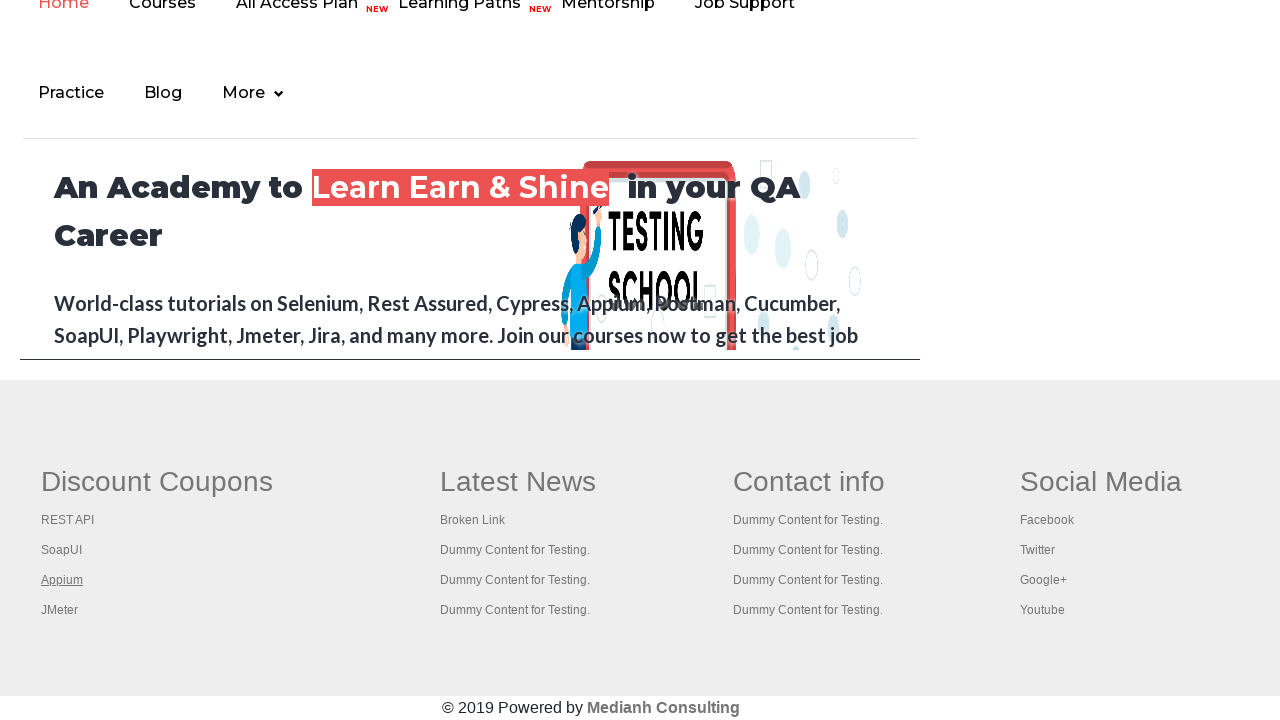

Opened footer link 4 in new tab using Ctrl+Click at (60, 610) on xpath=//table/tbody/tr/td[1]/ul//a >> nth=4
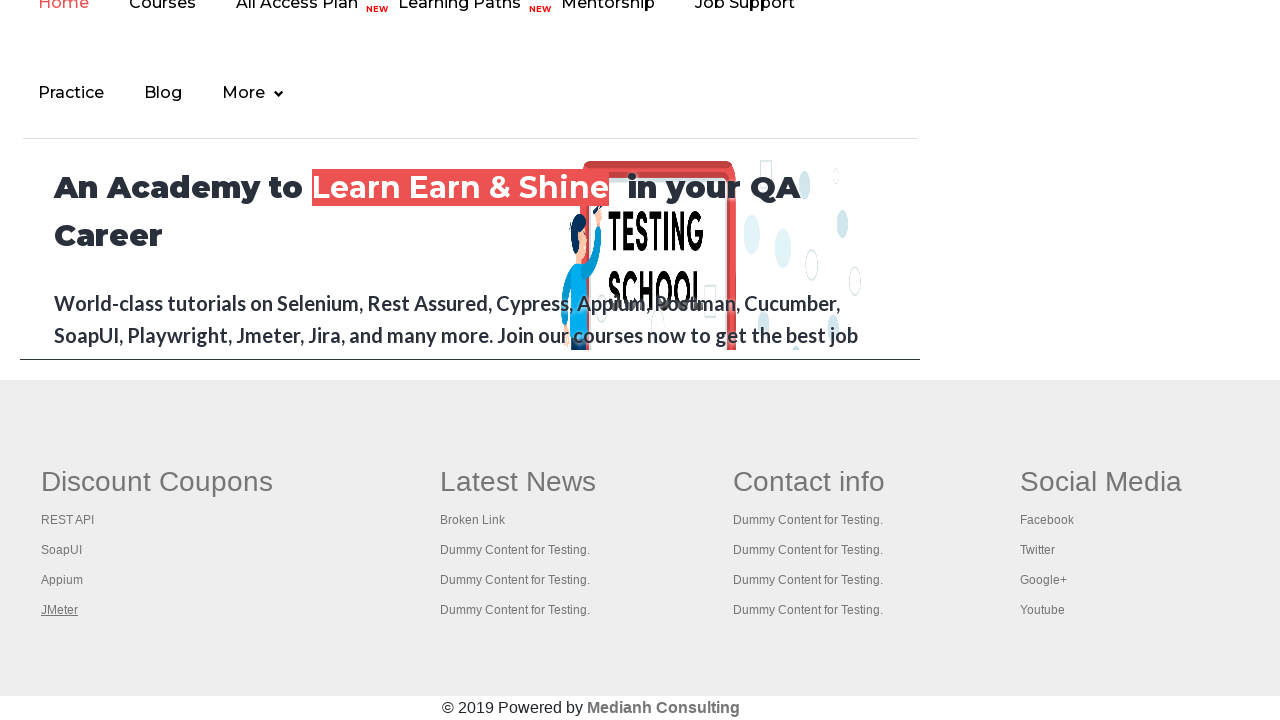

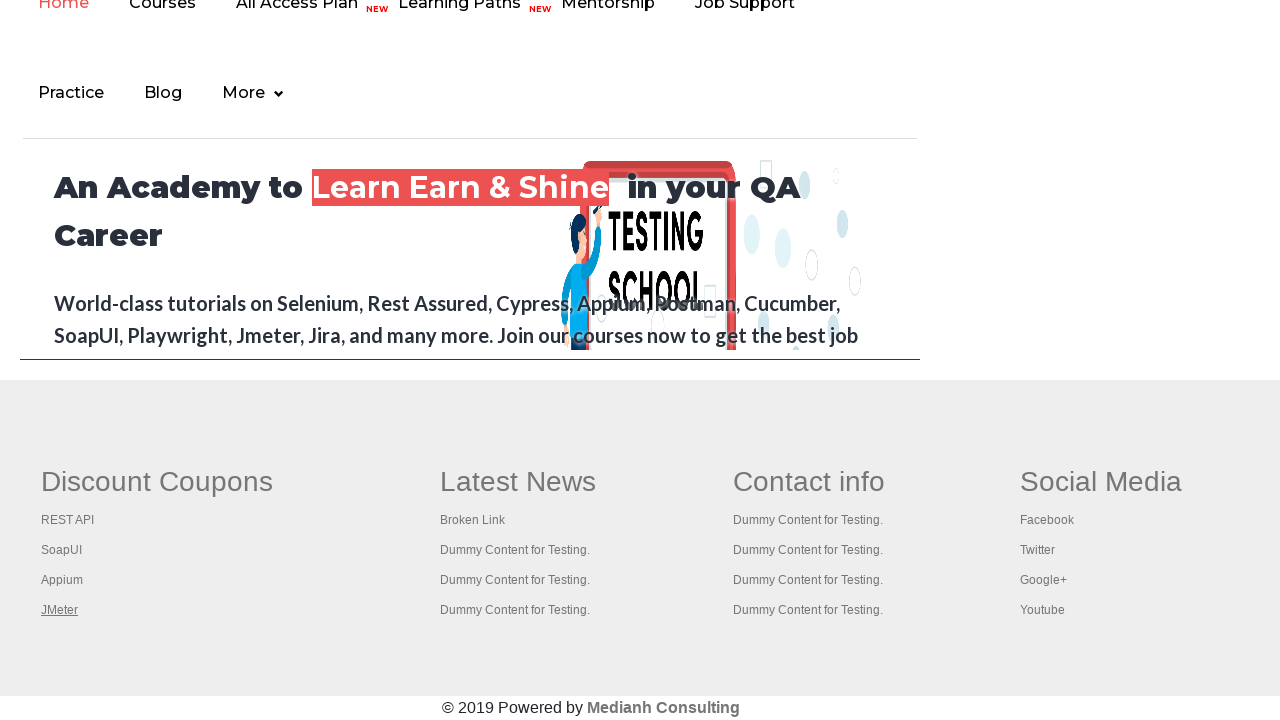